Tests dynamic element controls by clicking the Remove button and waiting for the loading indicator to disappear before verifying the success message appears

Starting URL: https://the-internet.herokuapp.com/dynamic_controls

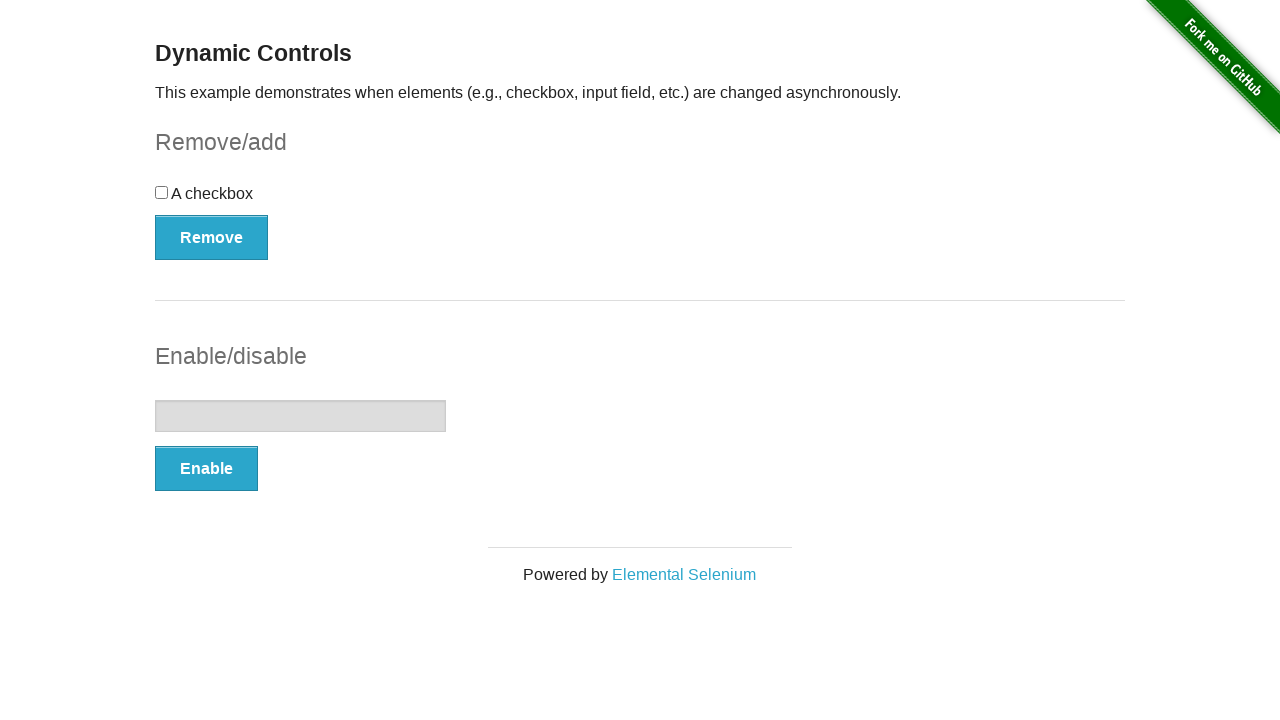

Clicked the Remove button at (212, 237) on (//button[@type='button'])[1]
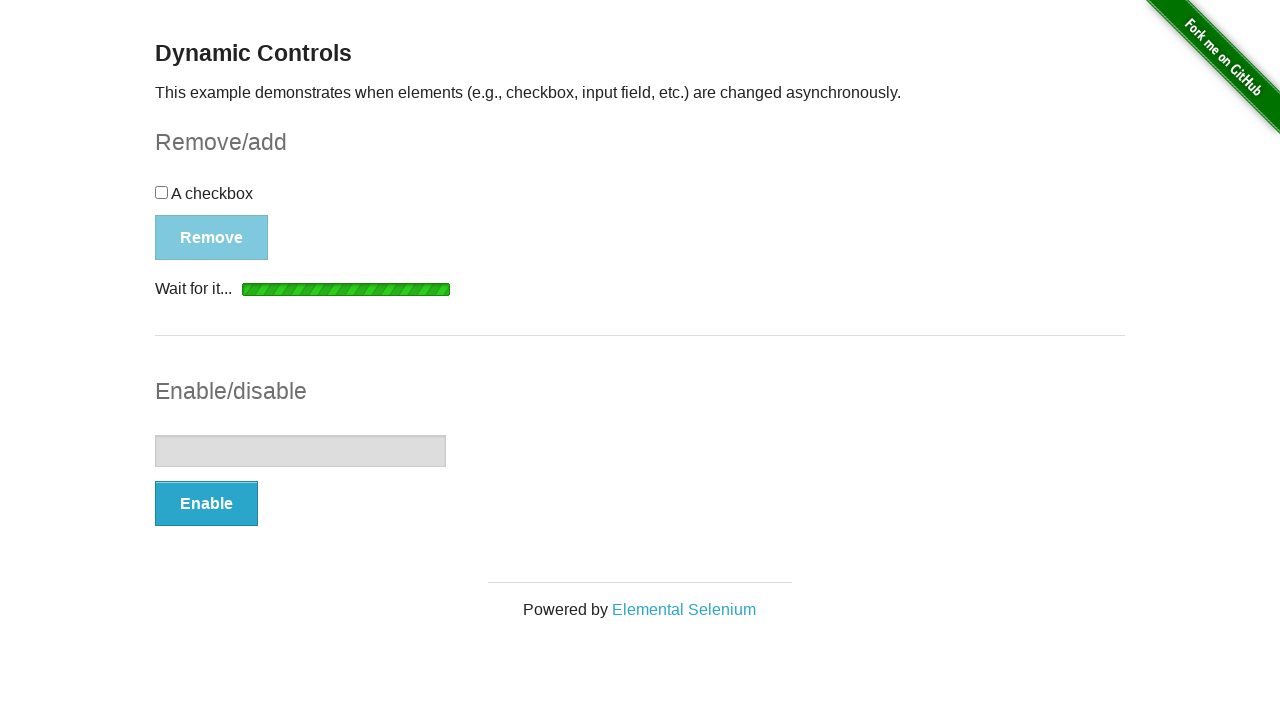

Waited for loading indicator to disappear
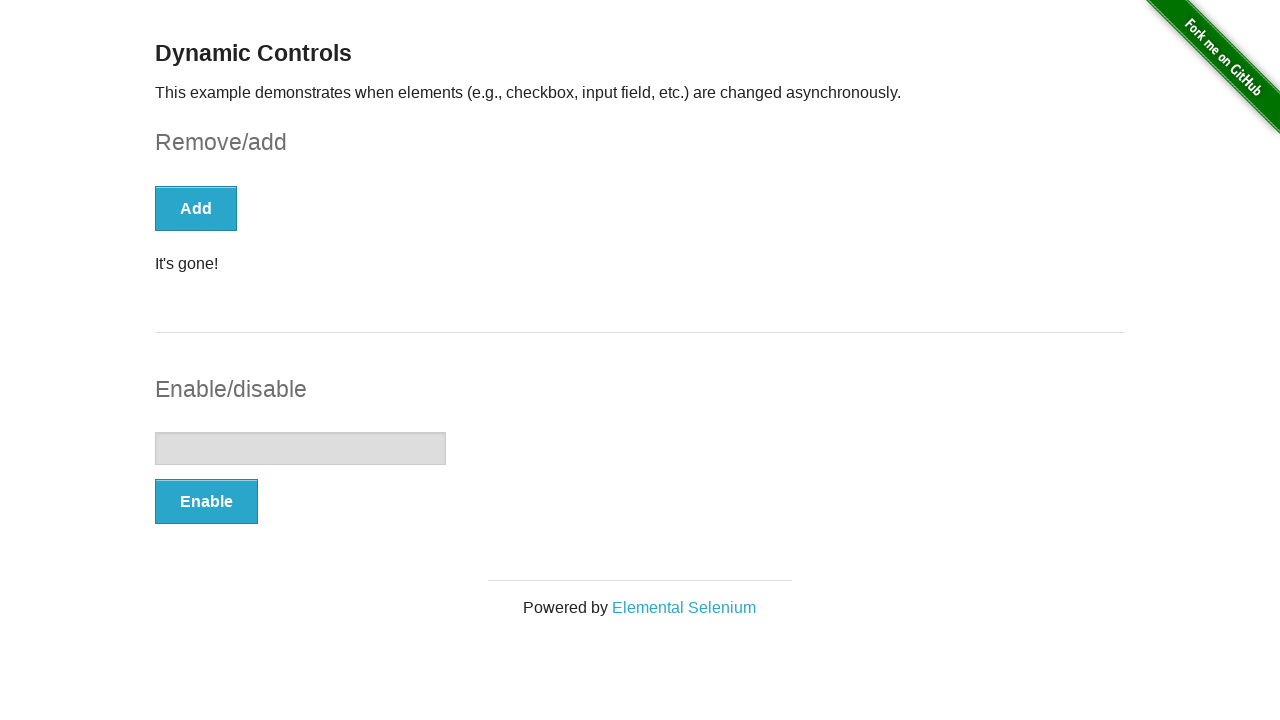

Waited for success message to appear
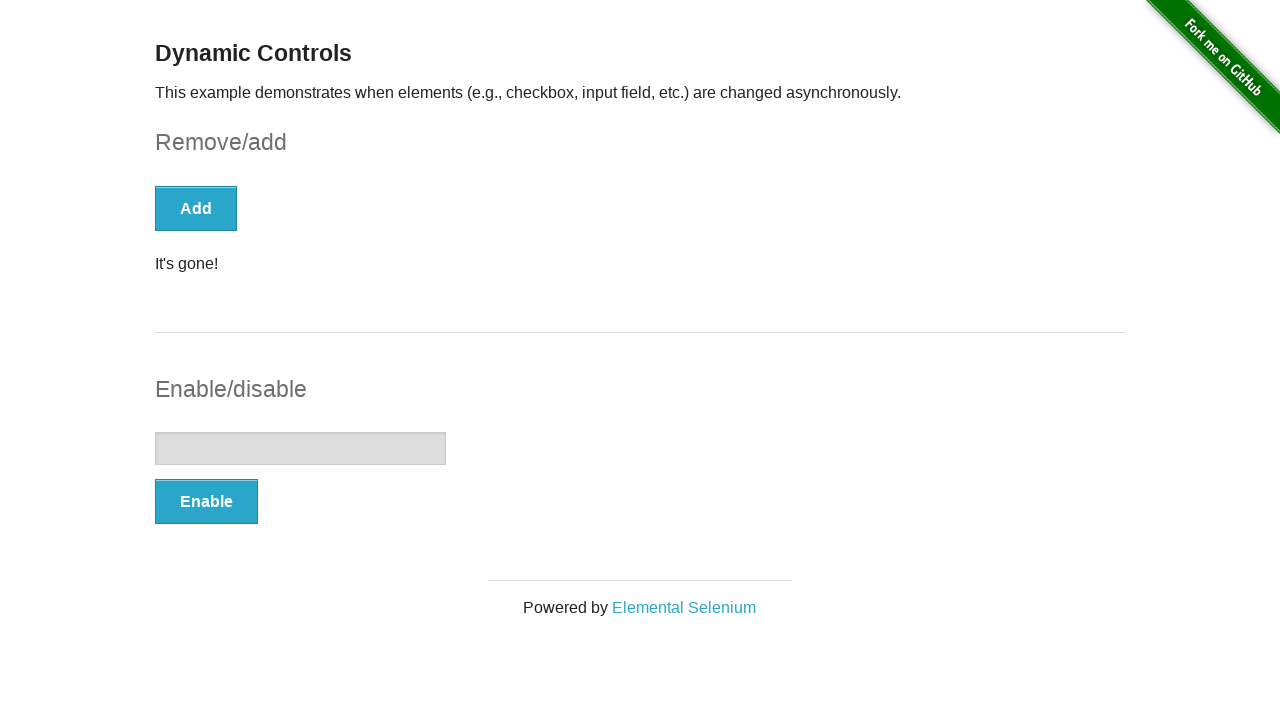

Verified success message is visible
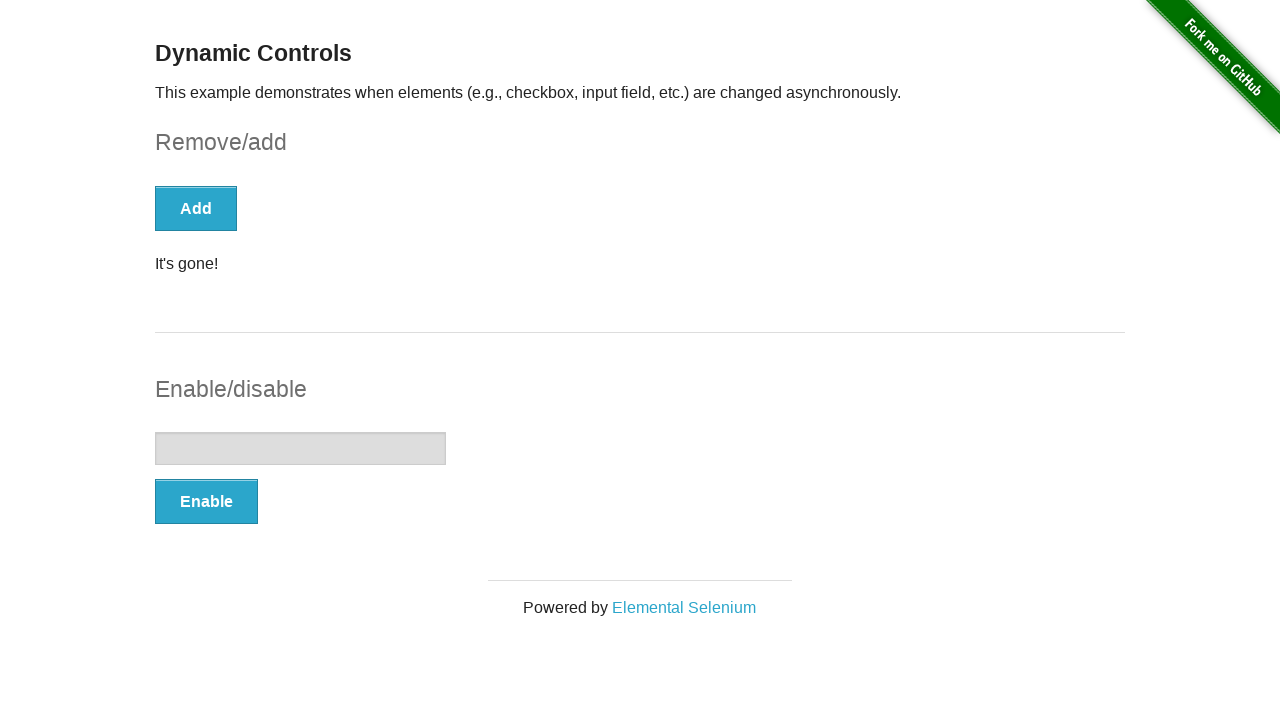

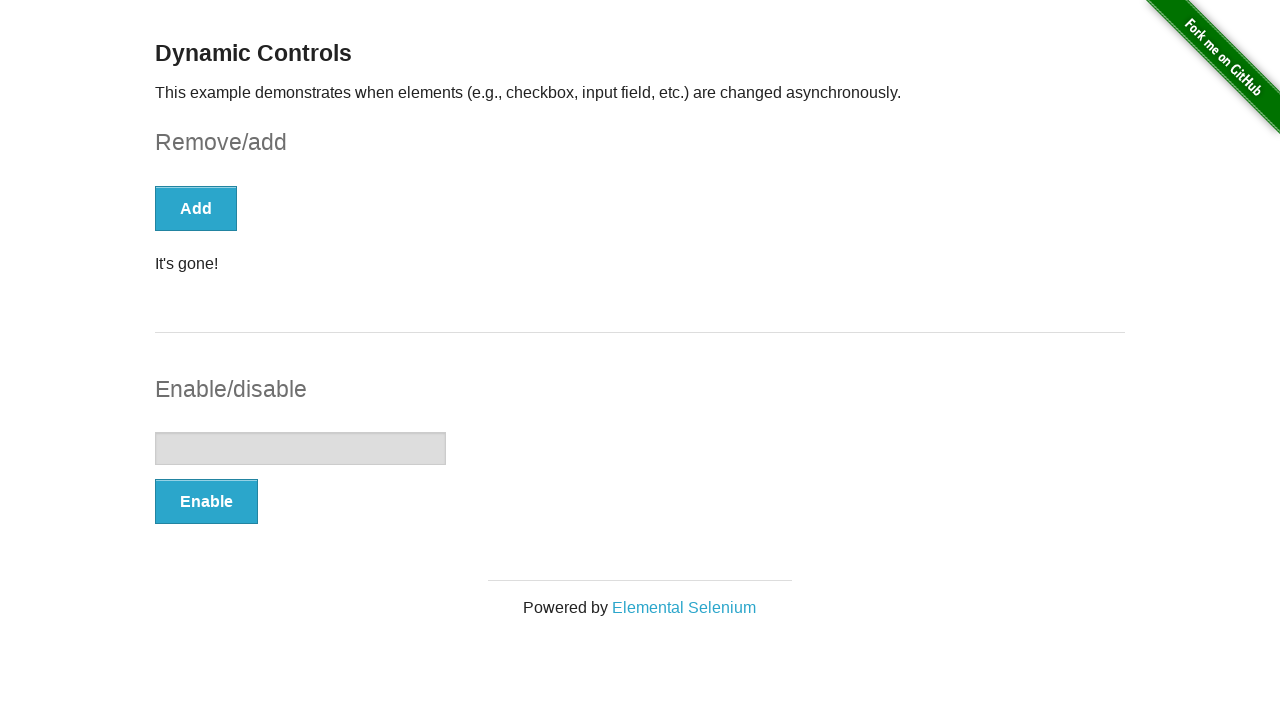